Tests interaction with a dynamic button that has changing class attributes by locating it using both CSS and XPath selectors, verifying visibility, and clicking the button.

Starting URL: http://uitestingplayground.com/classattr

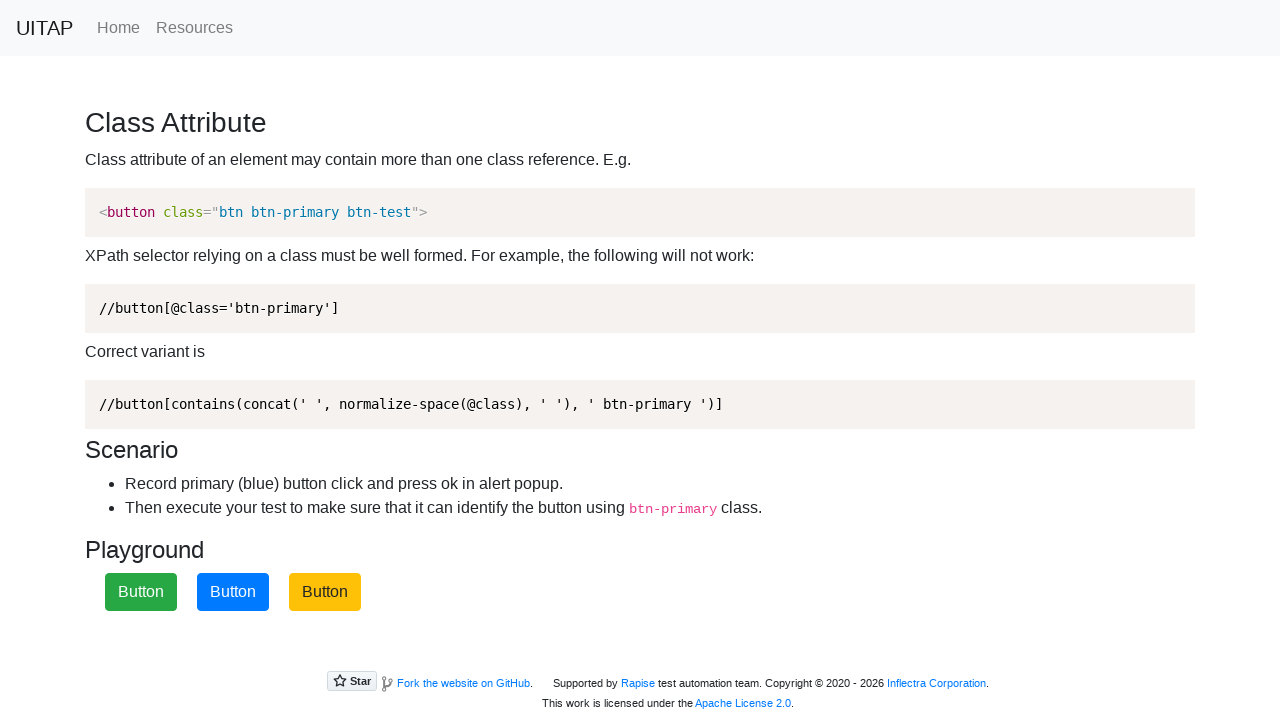

Located button using CSS selector 'button.btn-primary'
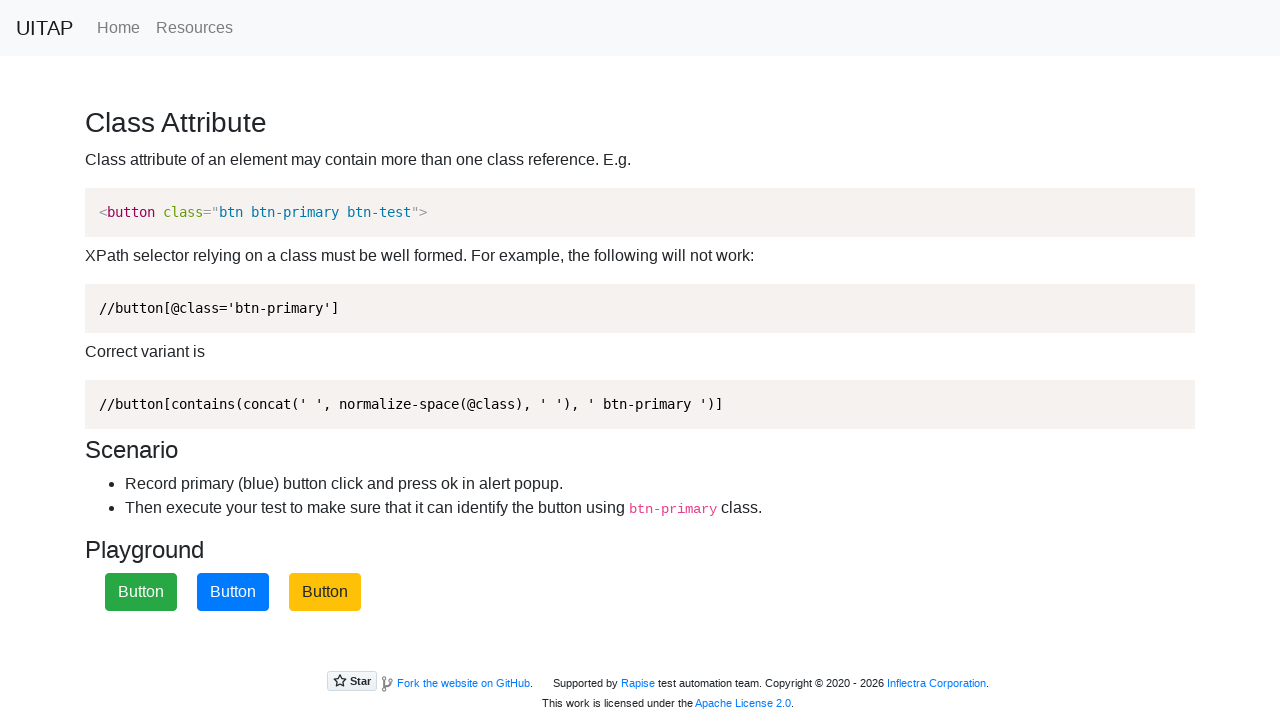

Scrolled button into view (CSS selector)
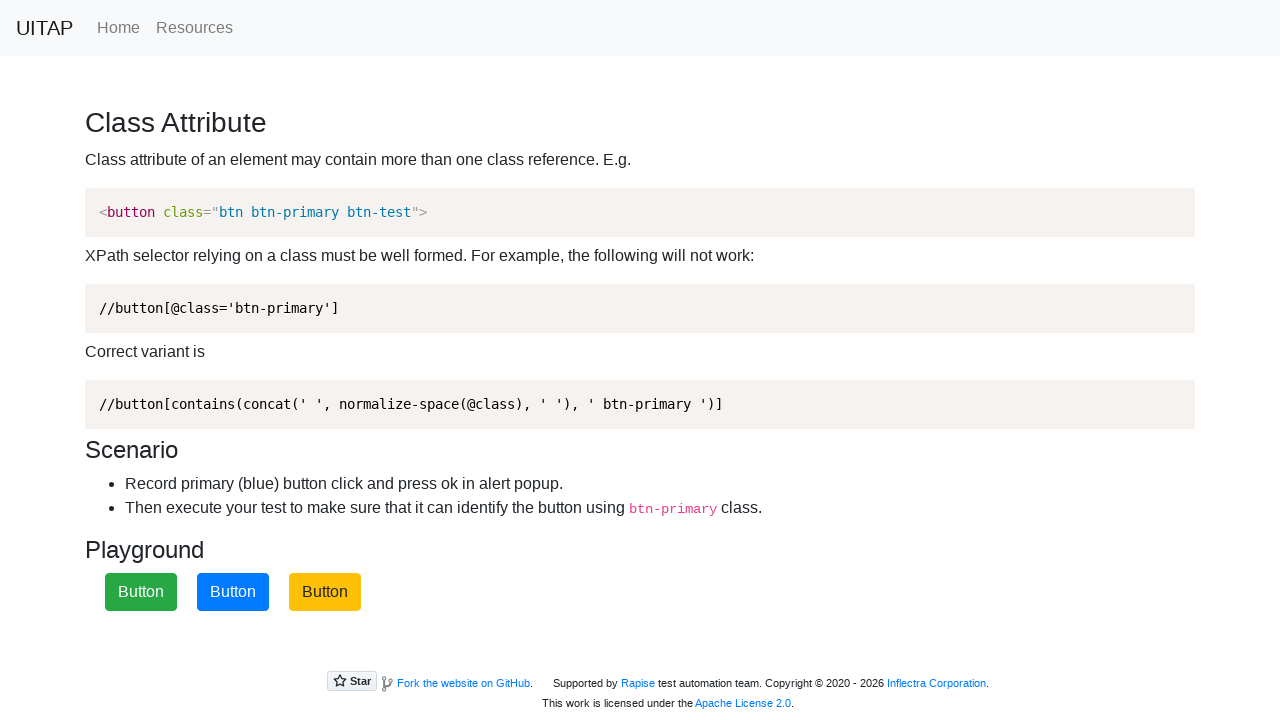

Located button using XPath selector '//button[contains(@class, 'btn-primary')]'
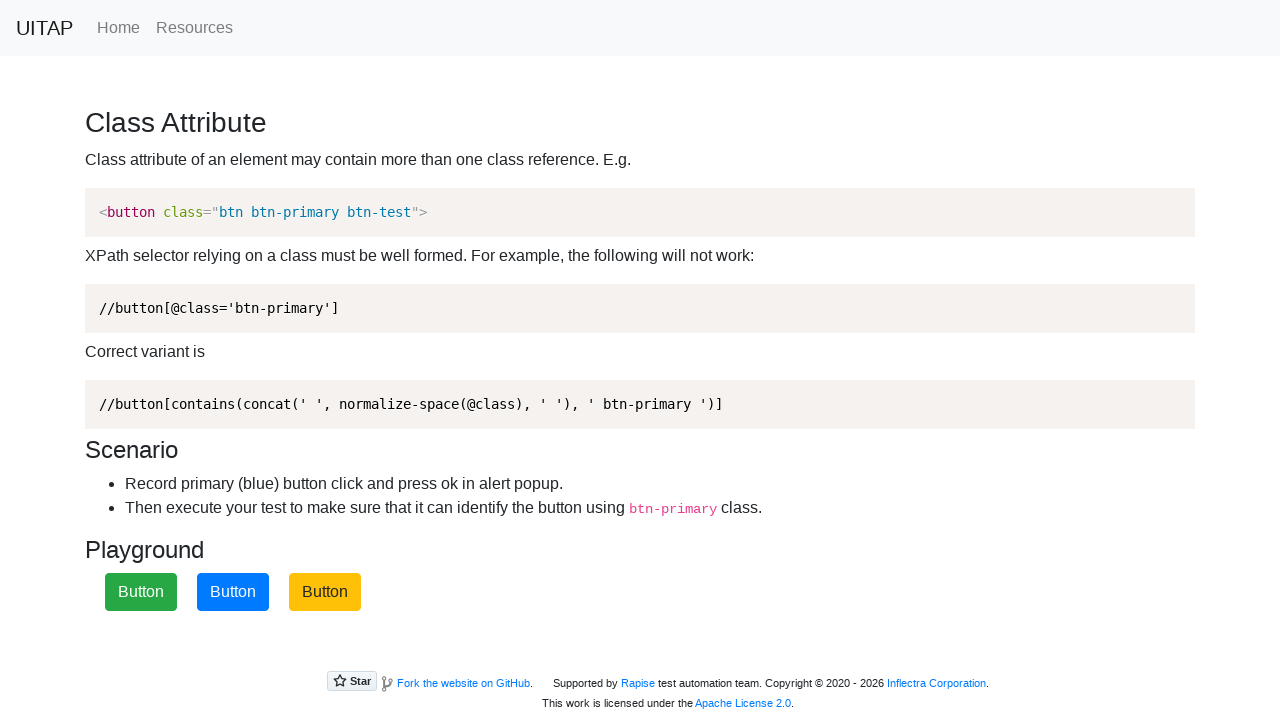

Scrolled button into view (XPath selector)
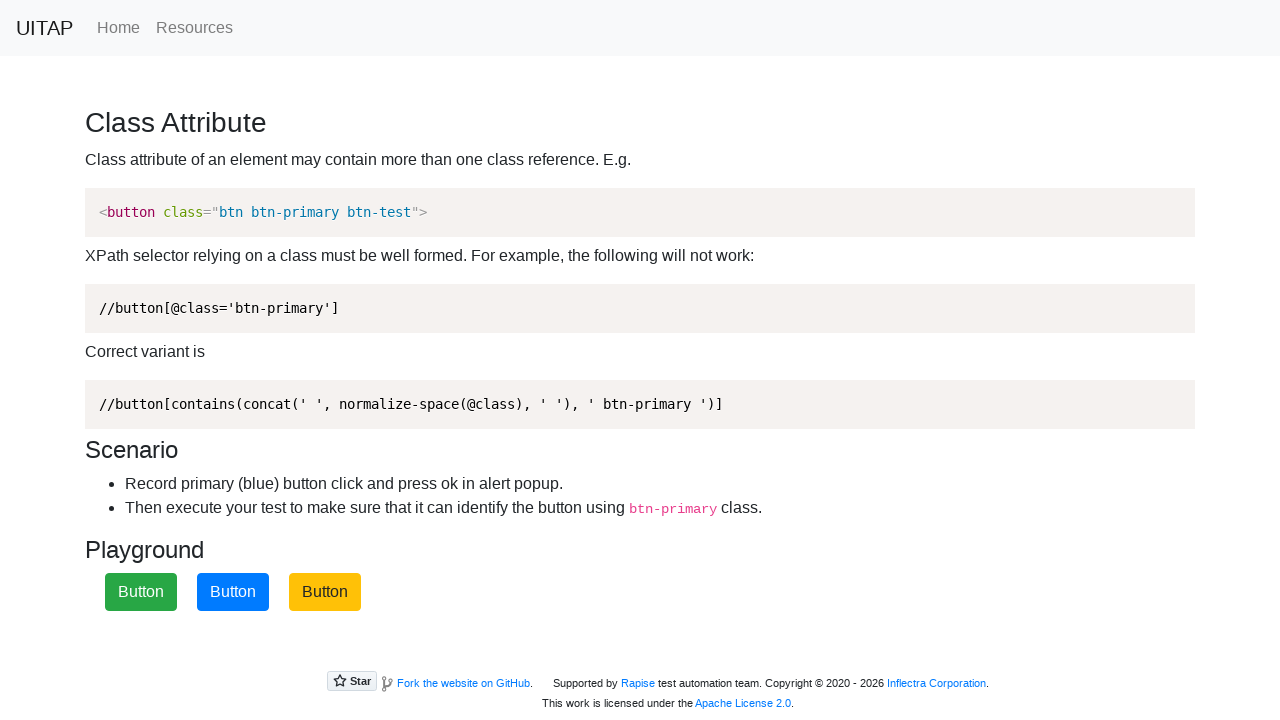

Verified button is visible using CSS selector
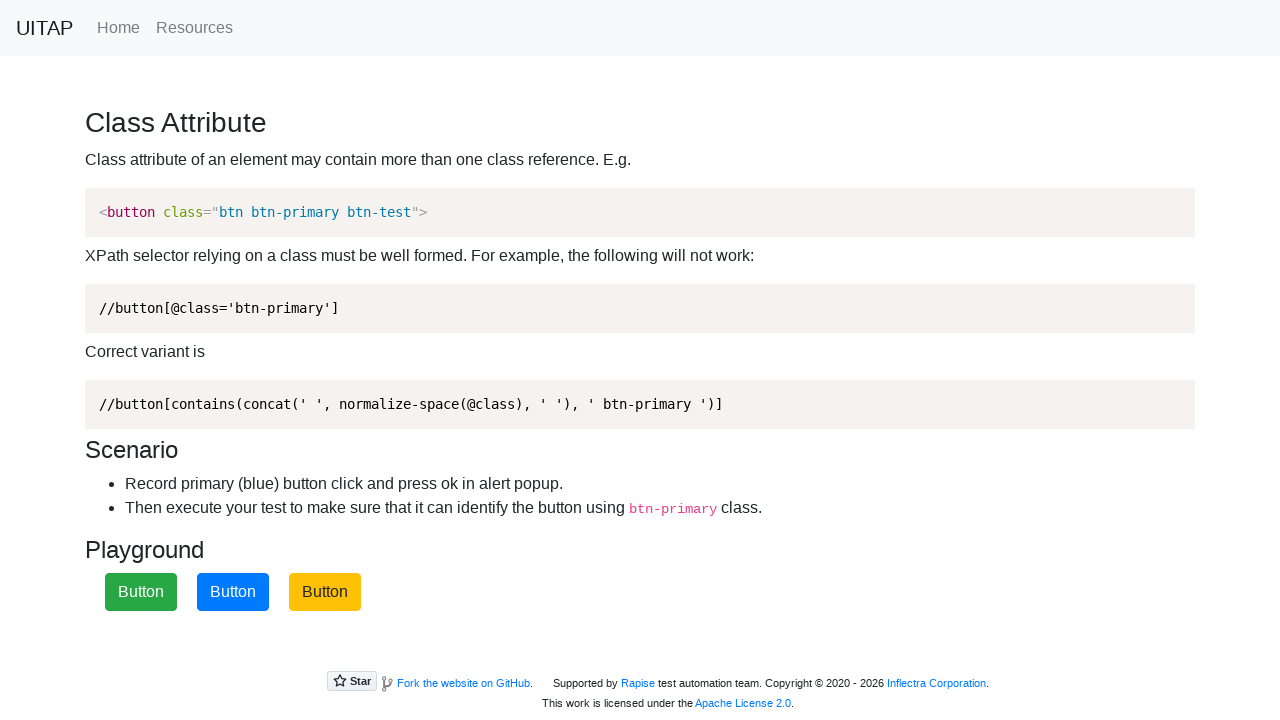

Verified button is visible using XPath selector
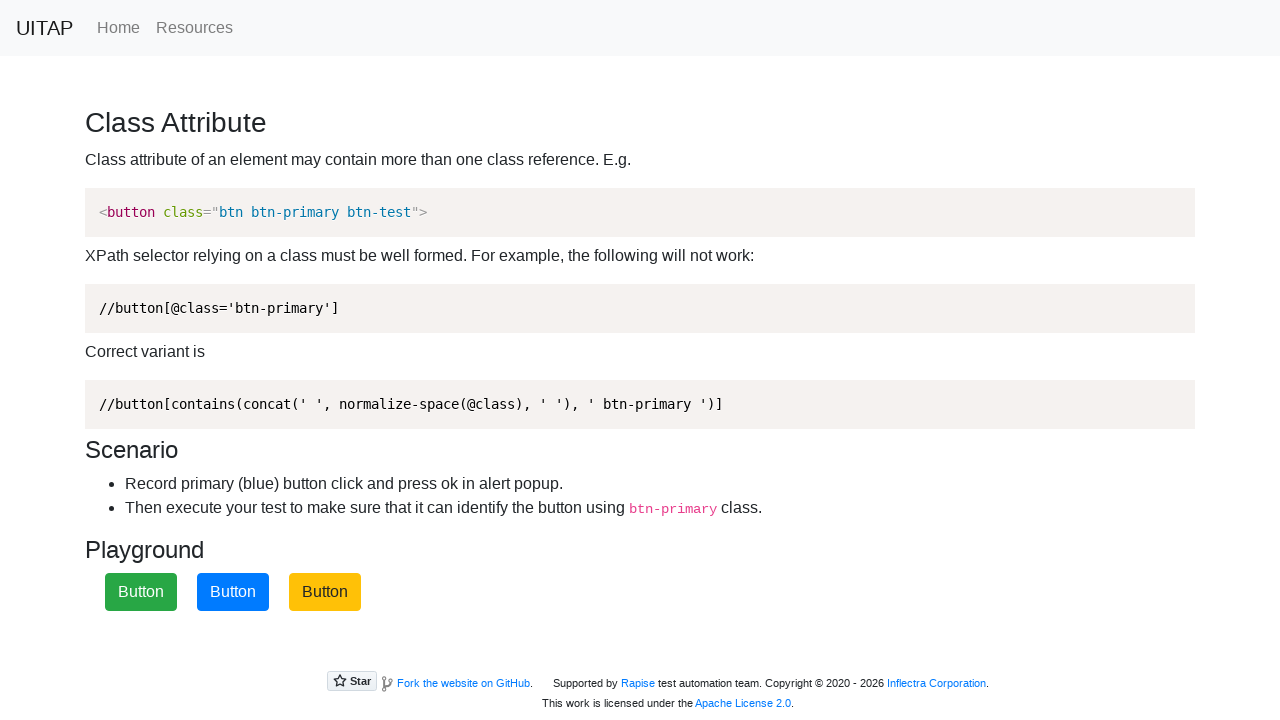

Set up dialog handler to accept alerts
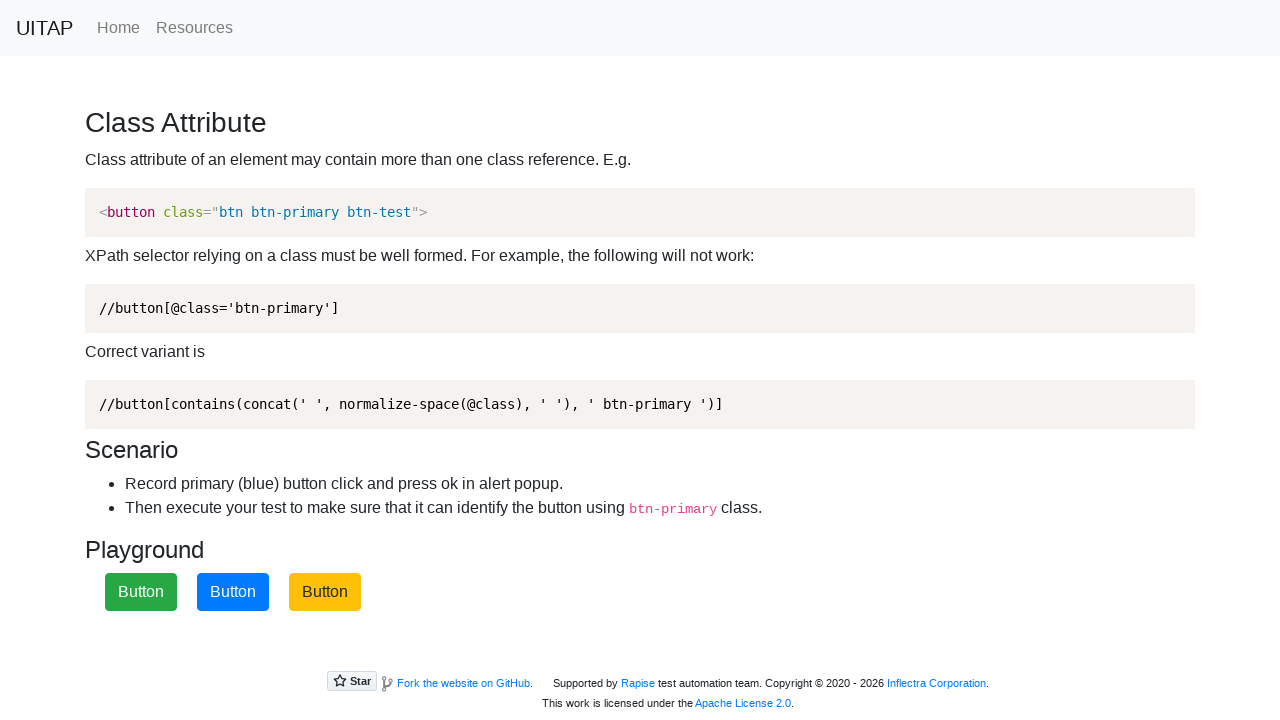

Clicked button using CSS selector, triggered alert dialog at (233, 592) on button.btn-primary
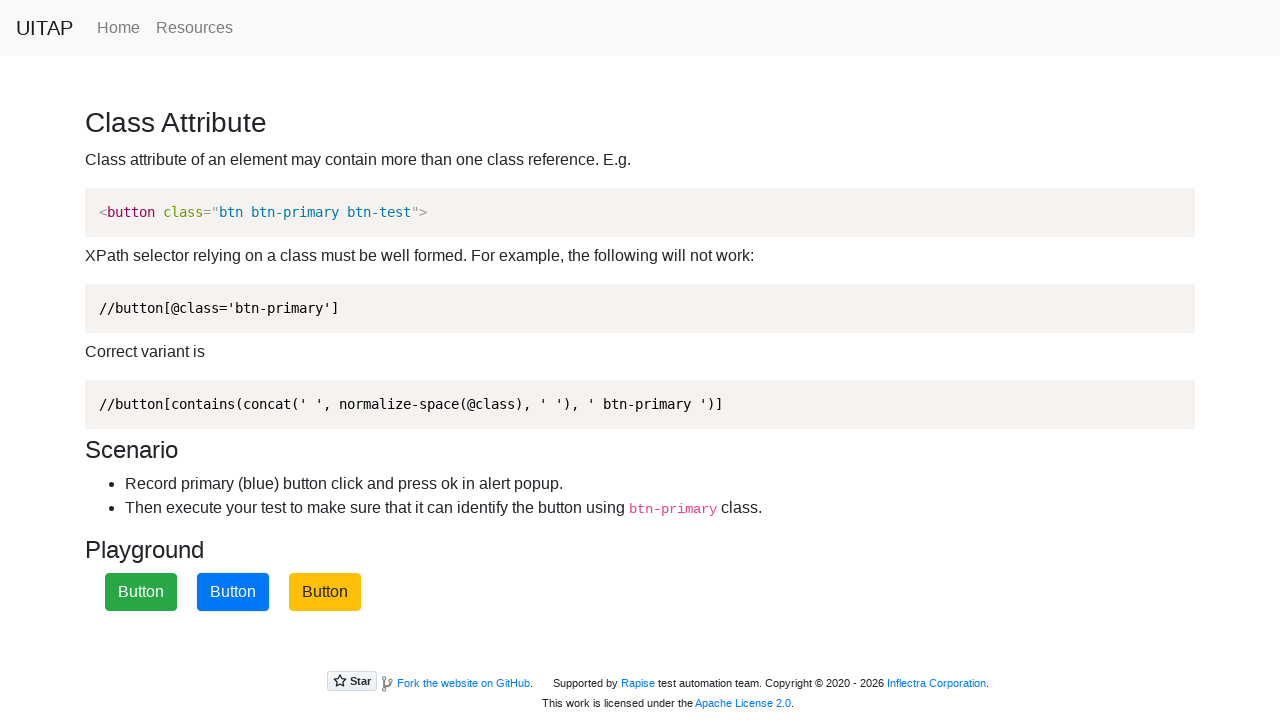

Clicked button again using XPath selector at (233, 592) on xpath=//button[contains(@class, 'btn-primary')]
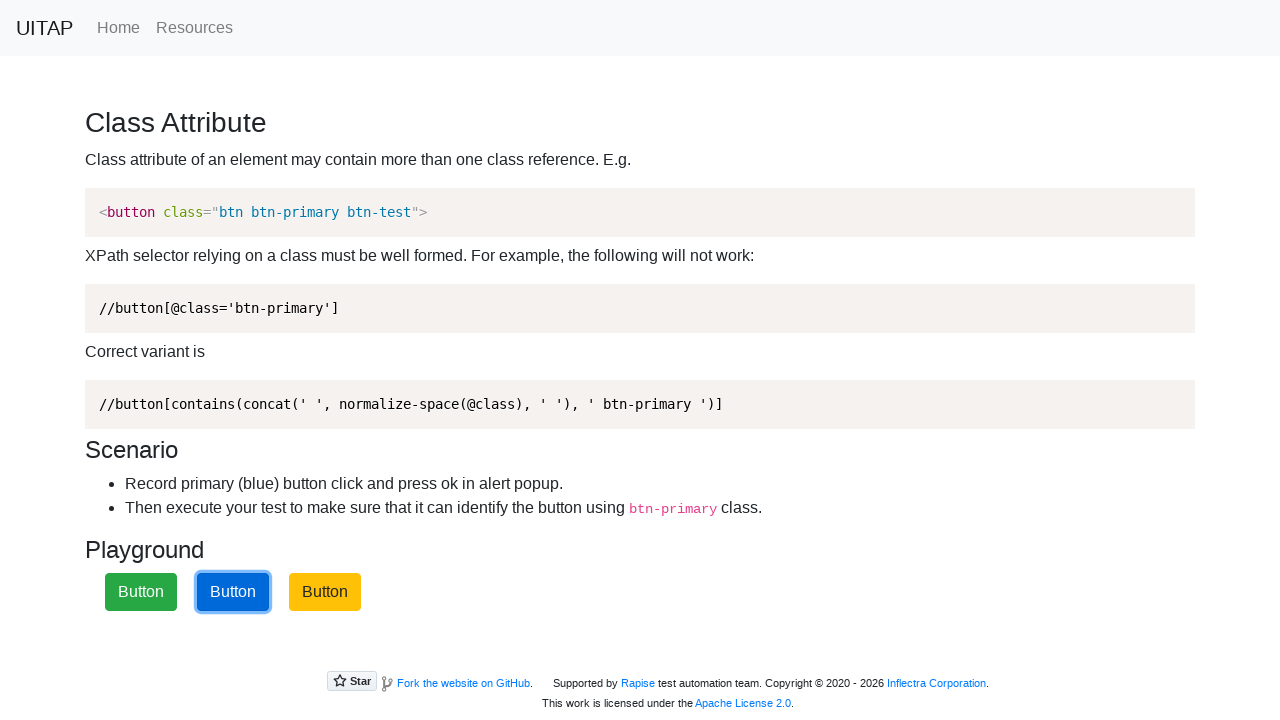

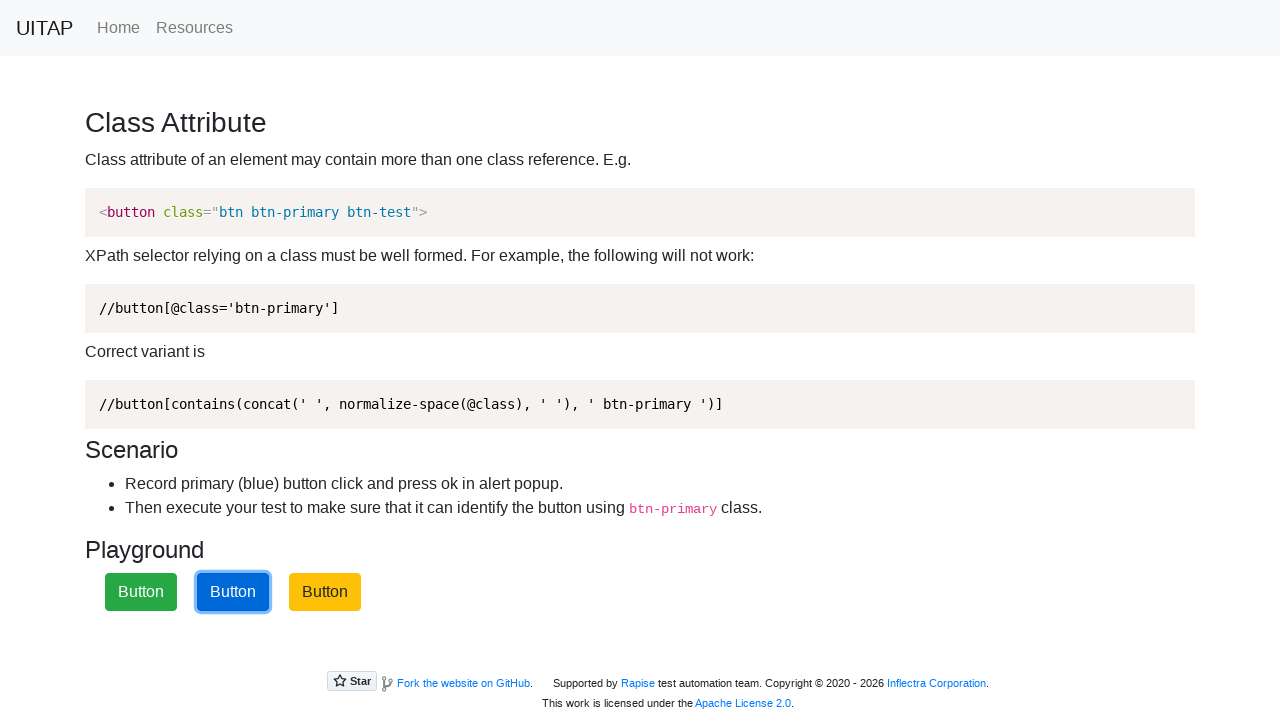